Tests the calculator's error handling by entering text values instead of numbers and verifying it returns an error

Starting URL: https://testpages.herokuapp.com/styled/calculator

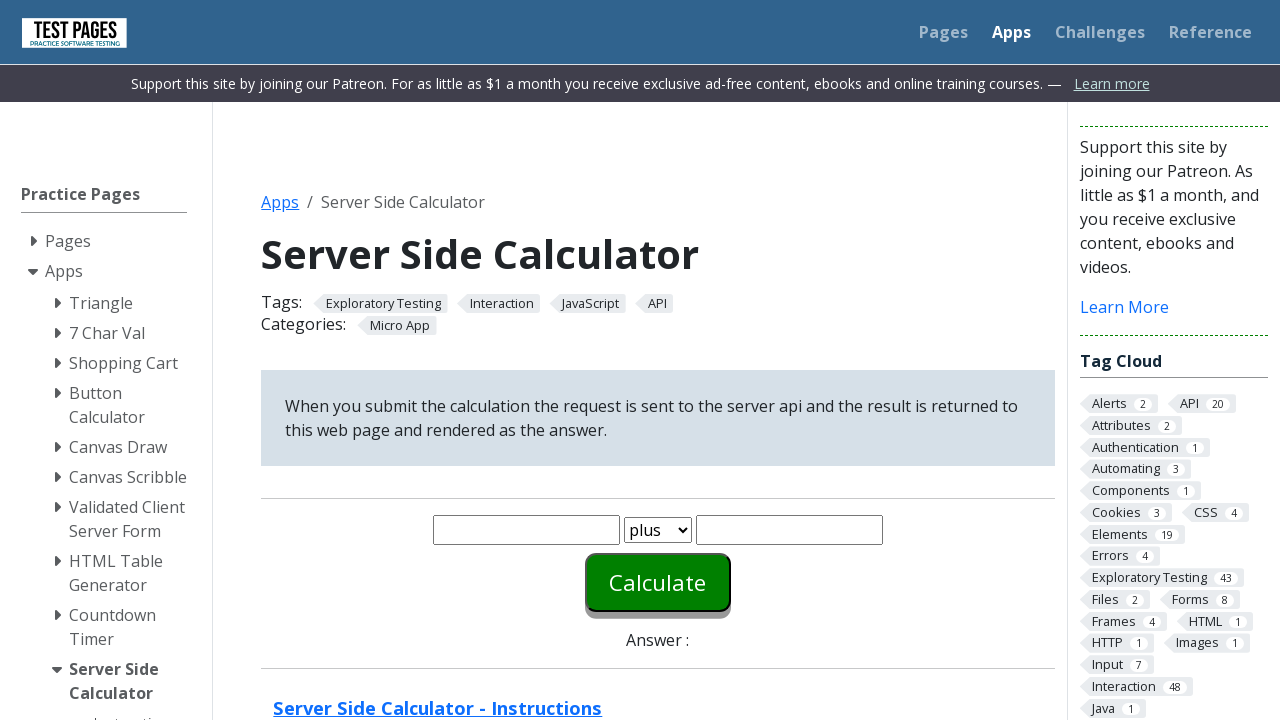

Filled first number input with text 'a' on #number1
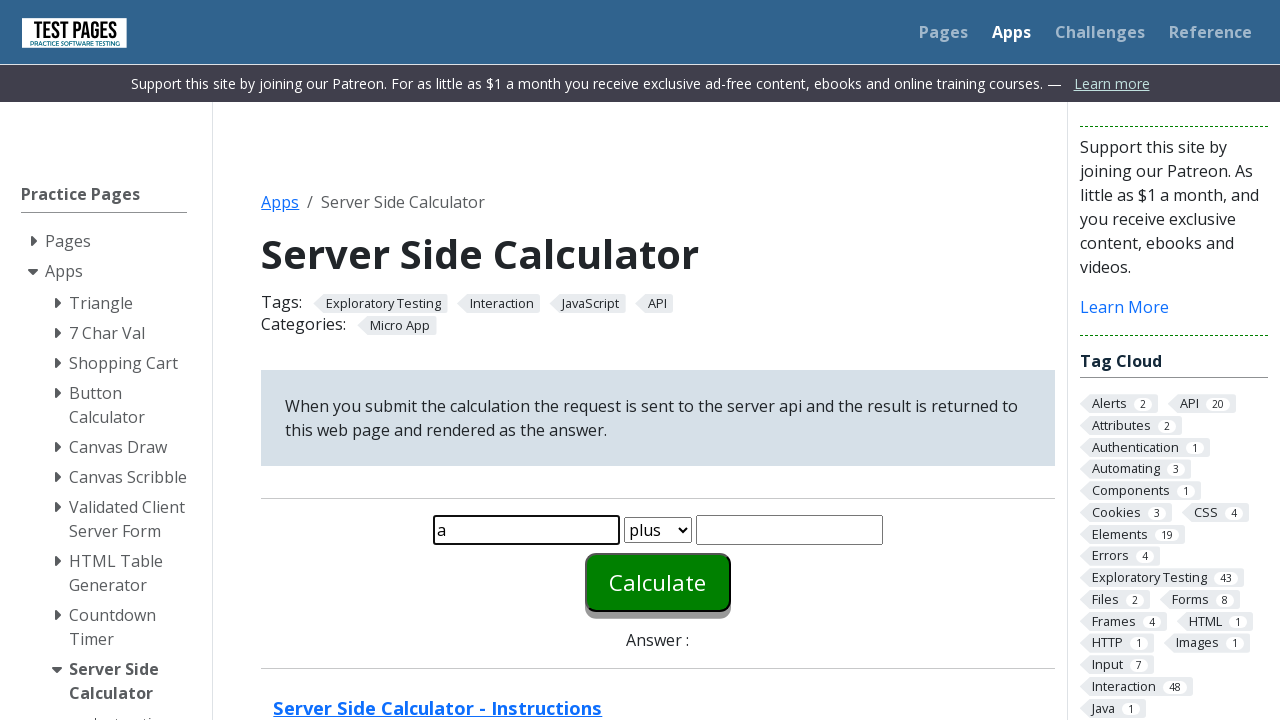

Filled second number input with text 'b' on #number2
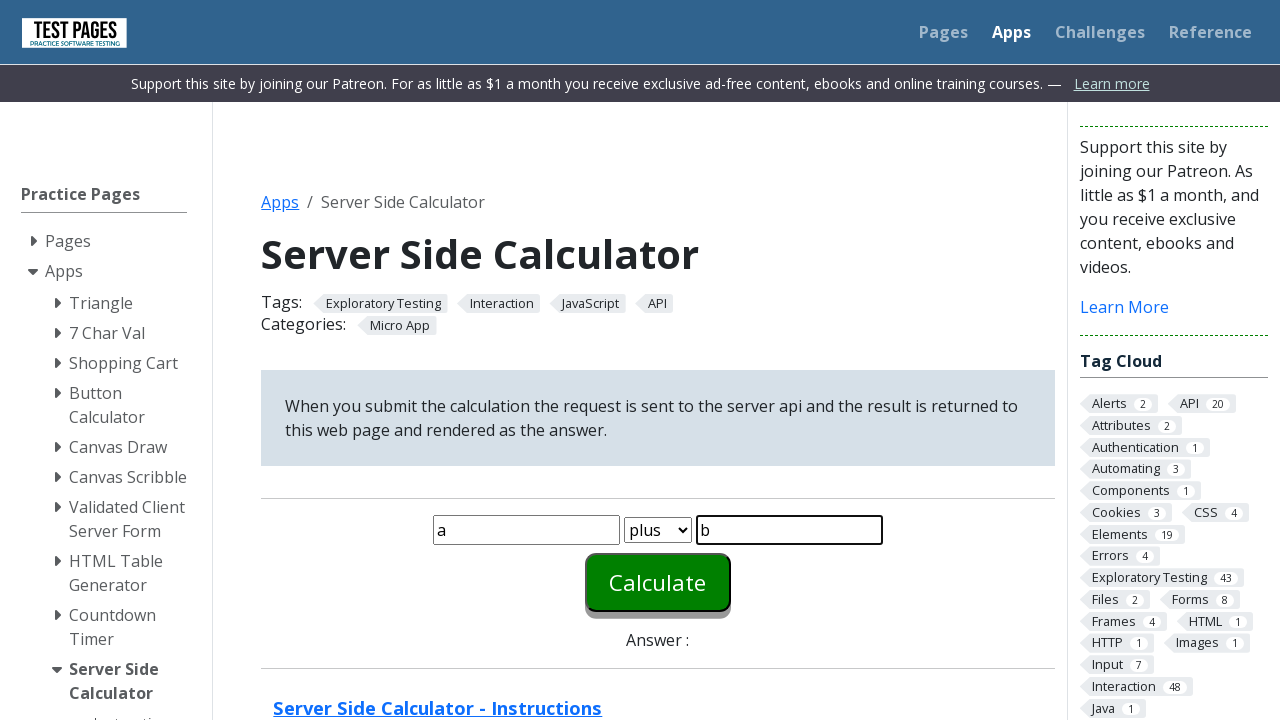

Clicked calculate button at (658, 582) on #calculate
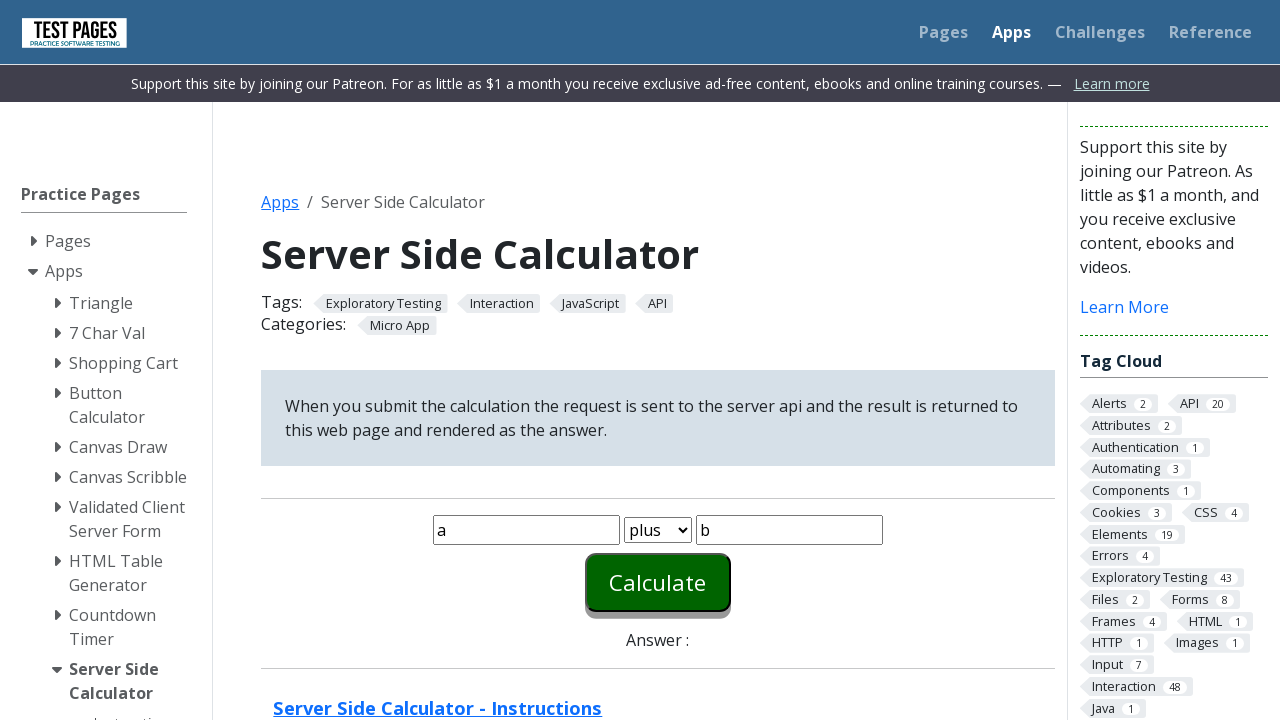

Calculator error message appeared in answer field
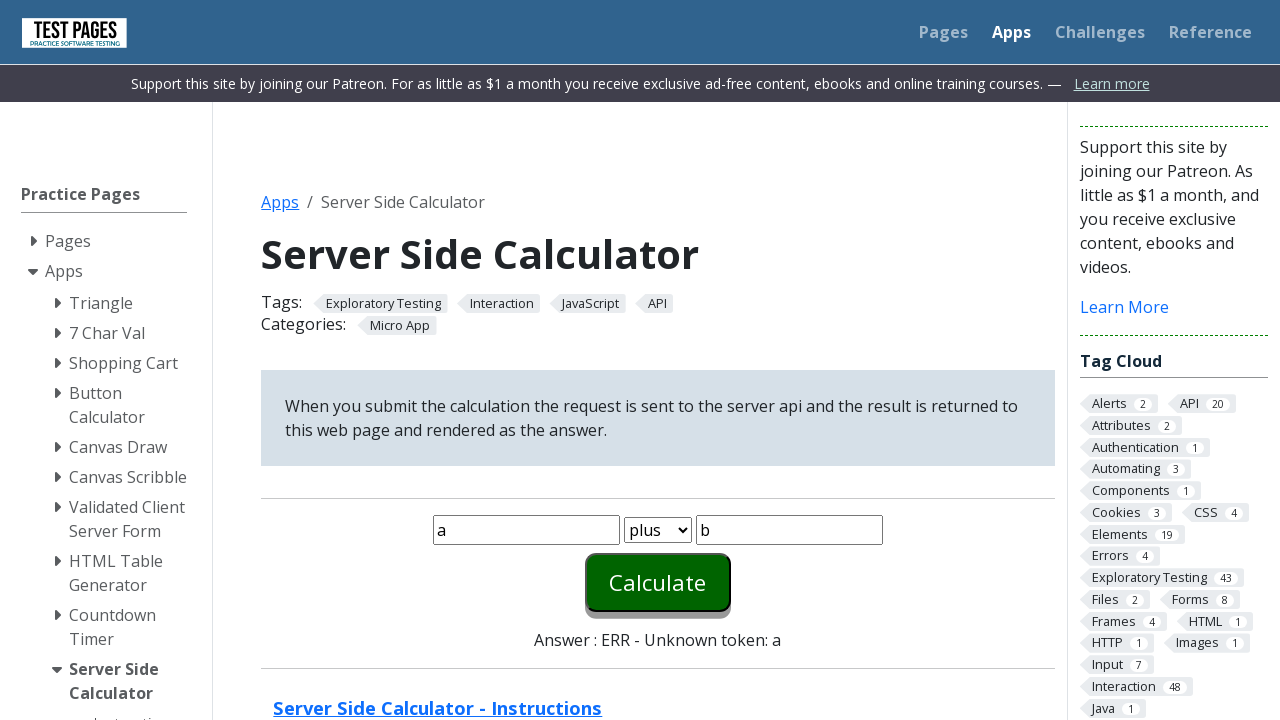

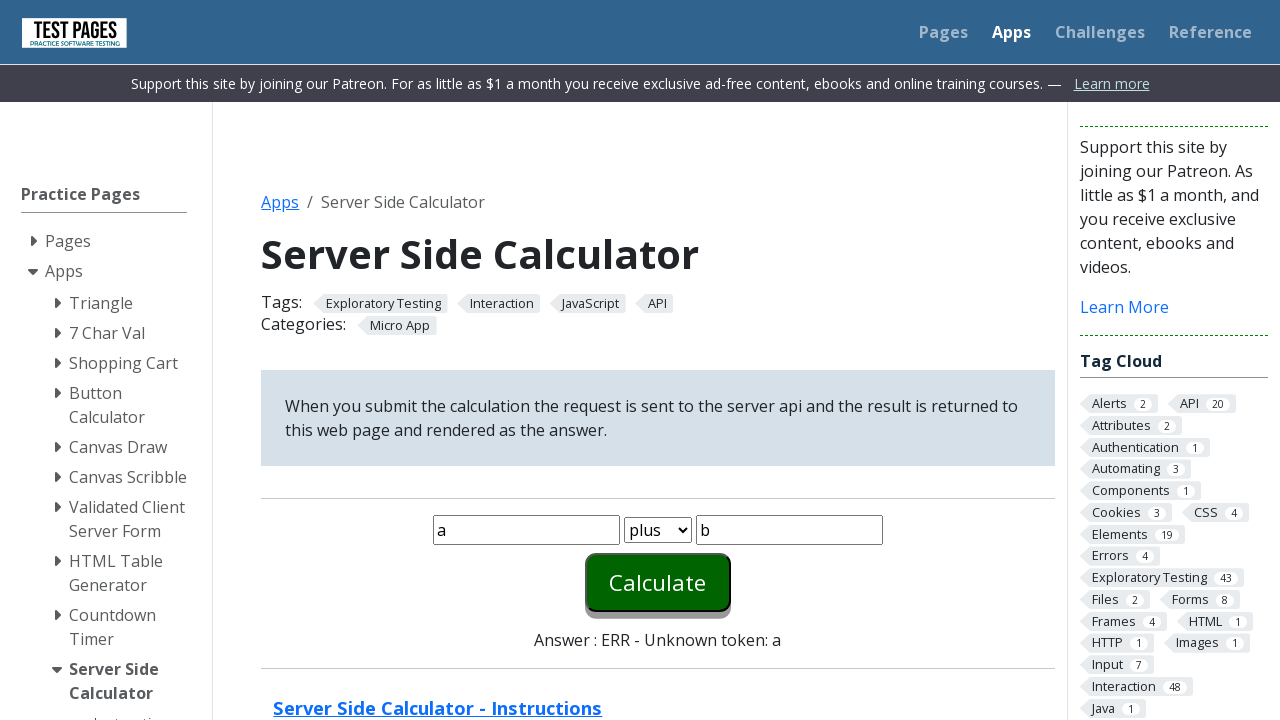